Navigates to AccuWeather homepage and captures a screenshot

Starting URL: http://www.accuweather.com

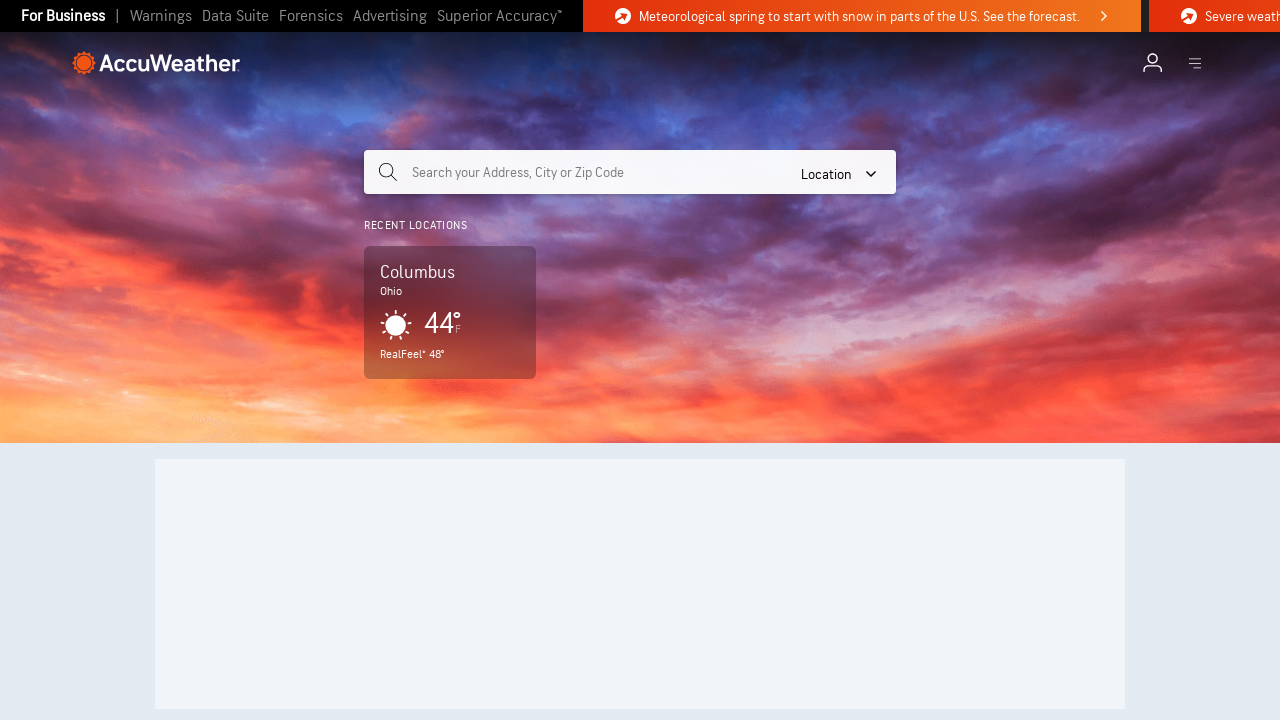

Navigated to AccuWeather homepage
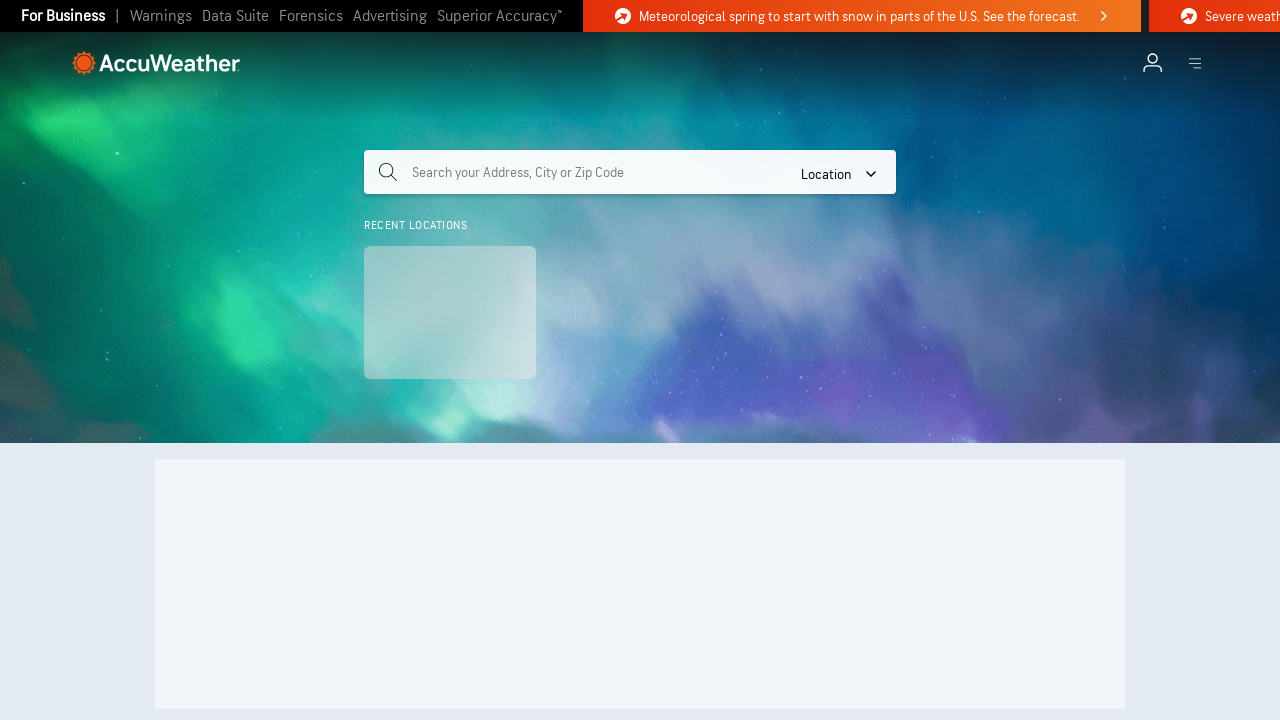

Page DOM content loaded
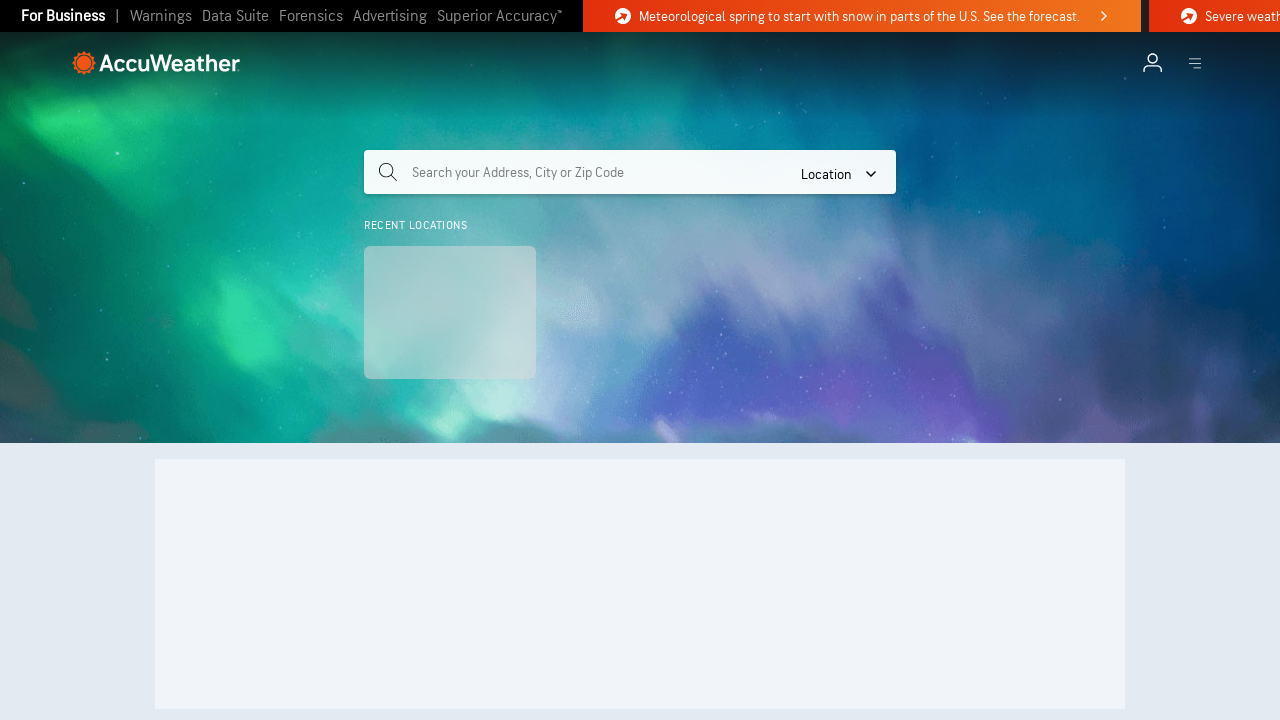

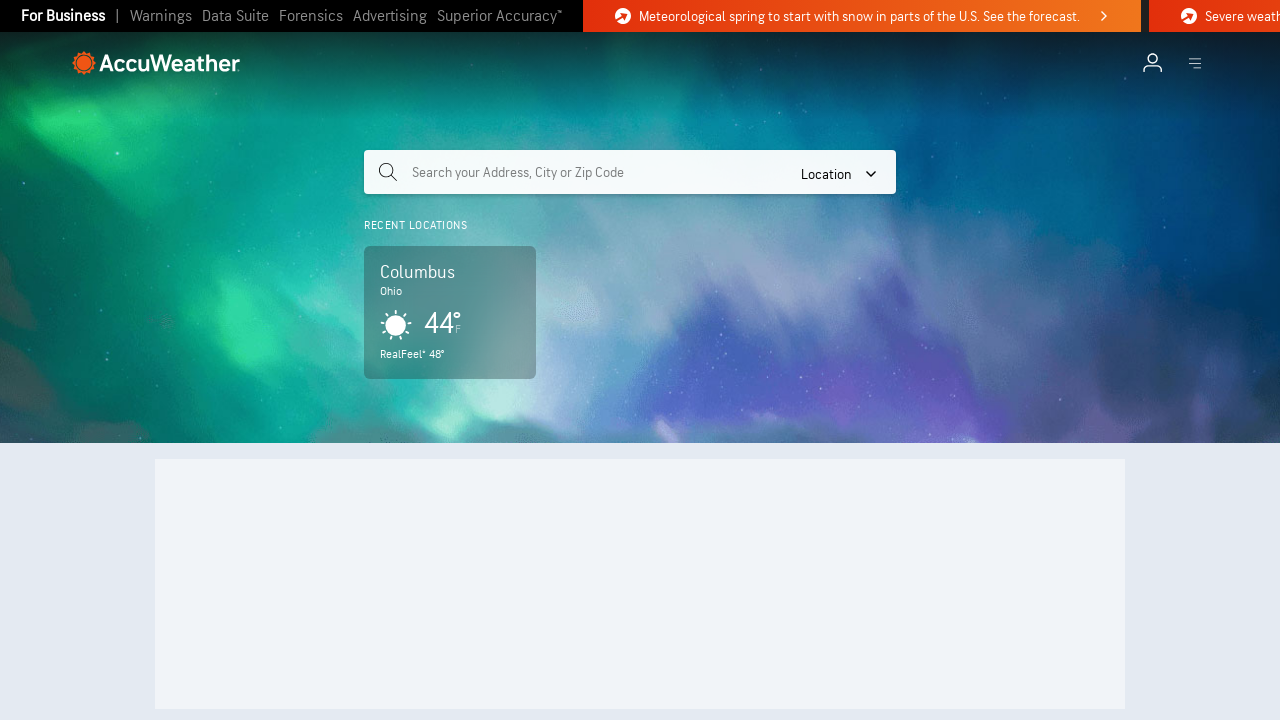